Tests the shopping flow on demoblaze.com by navigating to Laptops category, selecting a MacBook Air, adding it to cart, accepting the alert confirmation, and navigating to the cart page.

Starting URL: https://www.demoblaze.com/

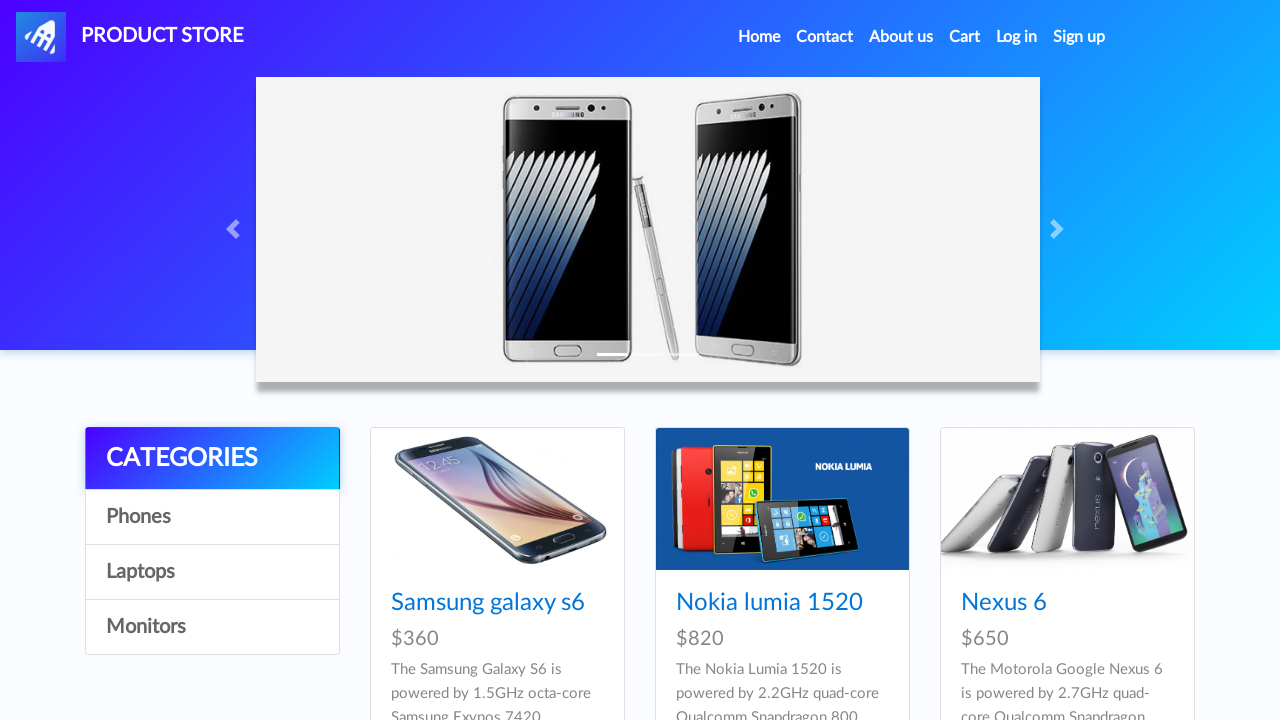

Waited for demoblaze.com page to load (networkidle)
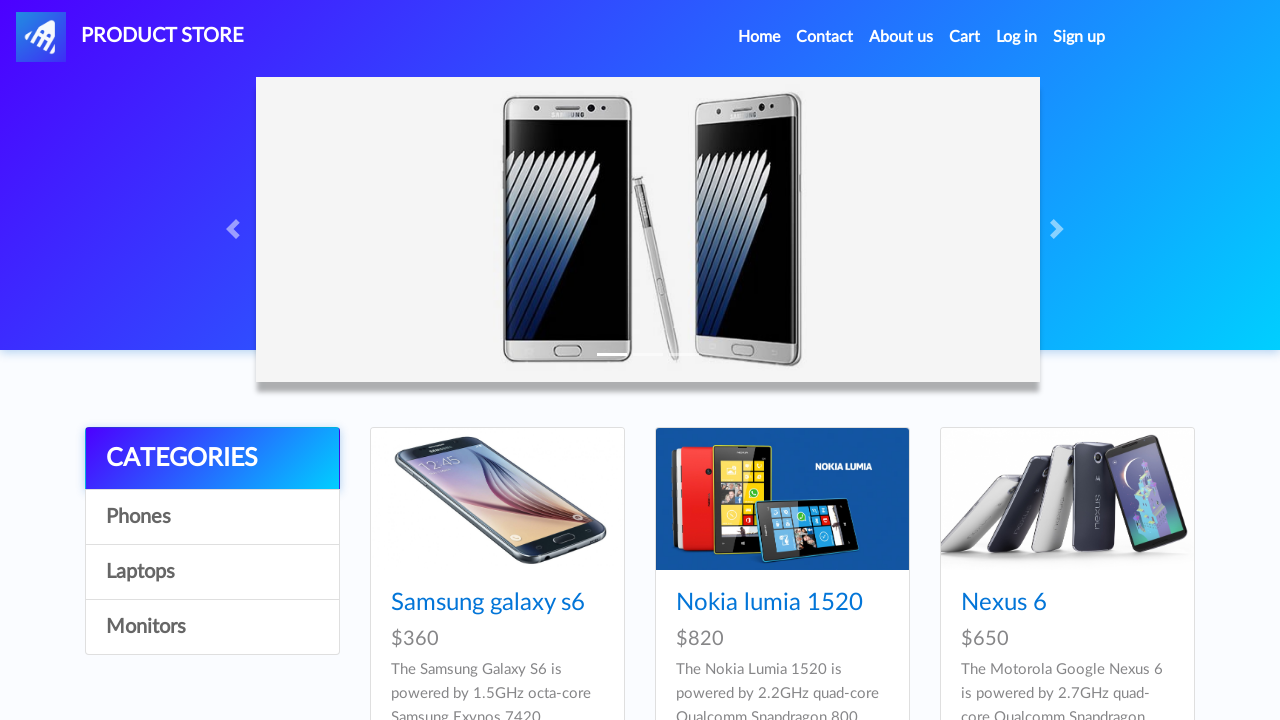

Clicked on Laptops category at (212, 572) on text=Laptops
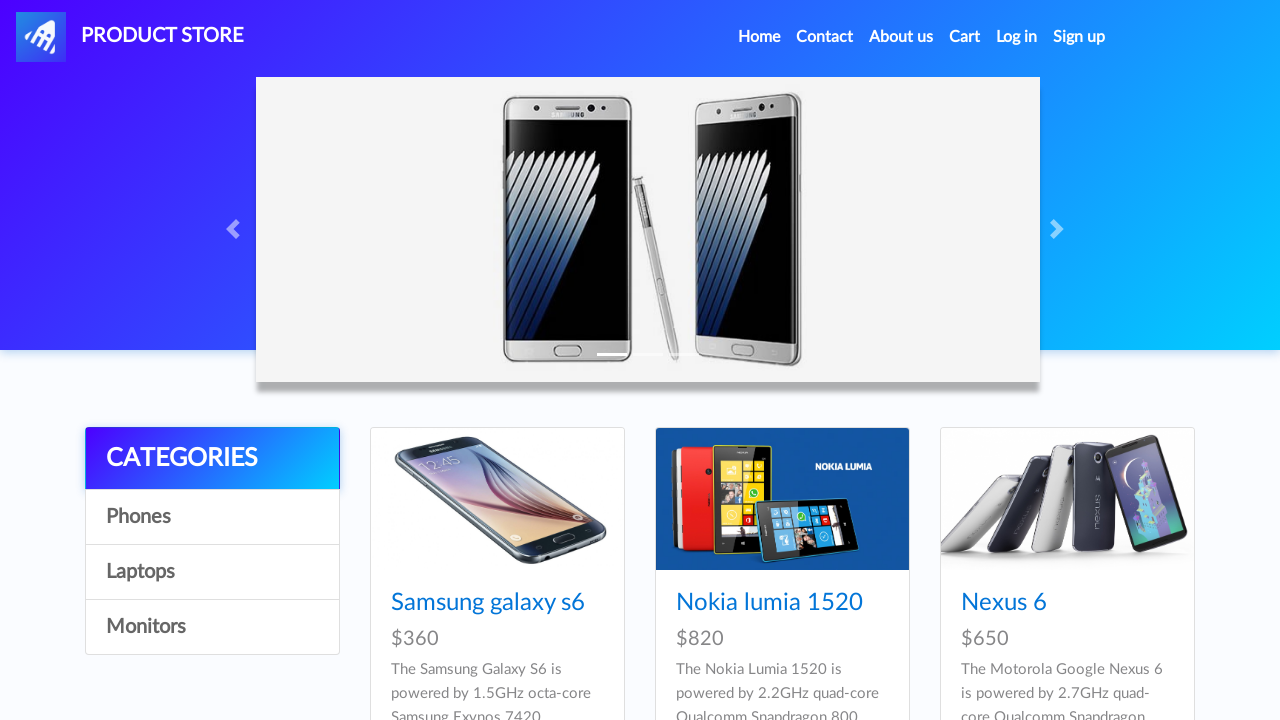

Waited 2 seconds for laptops to load
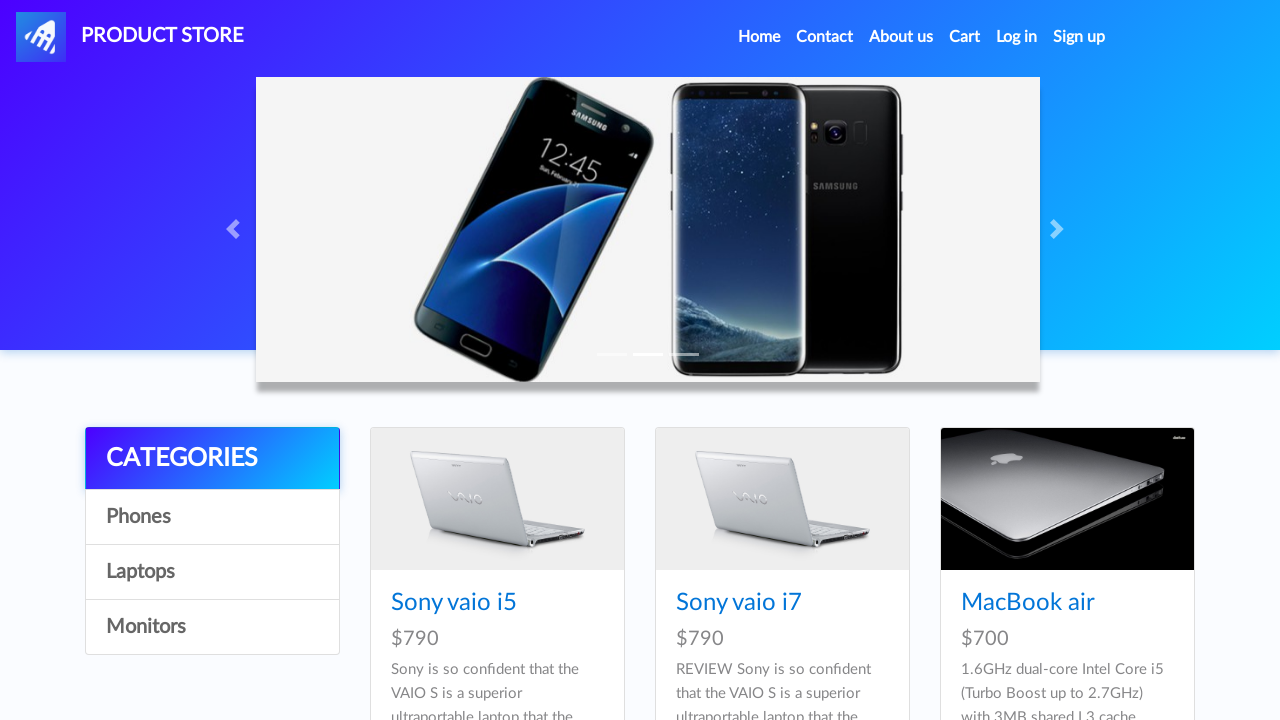

Clicked on MacBook air product at (1028, 603) on text=MacBook air
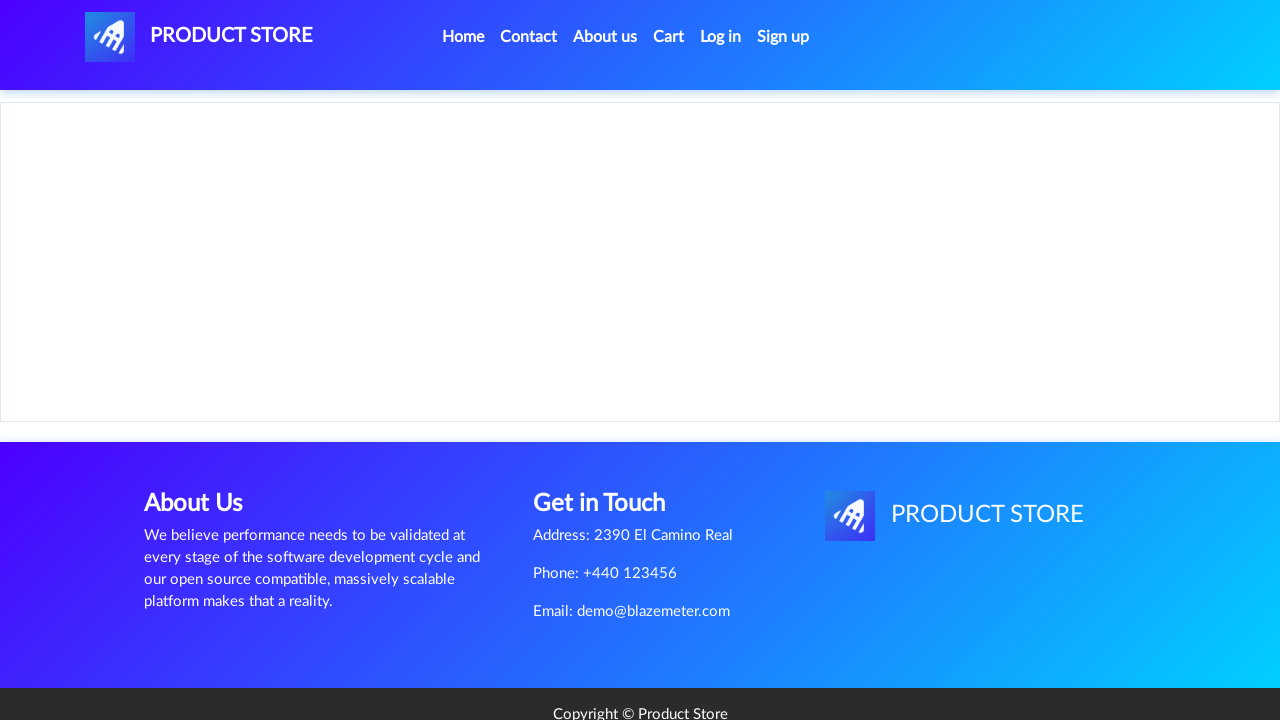

Waited for MacBook air product page to load (networkidle)
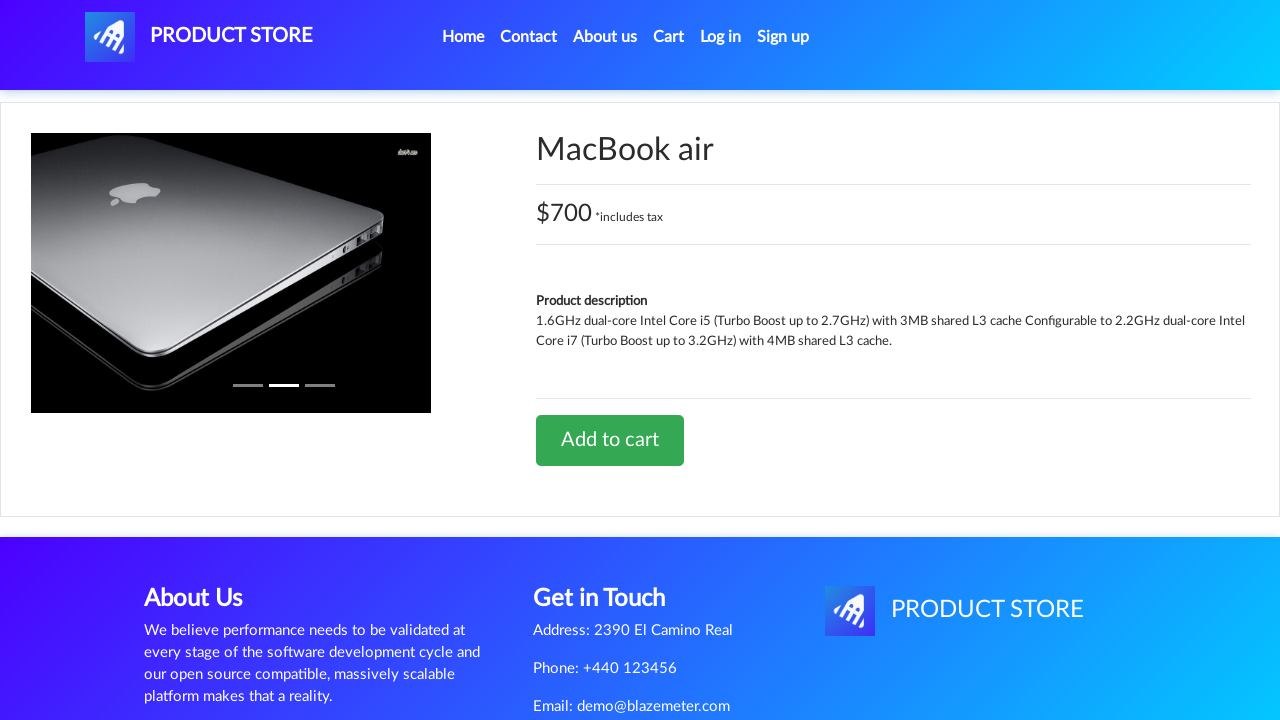

Clicked 'Add to cart' button at (610, 440) on text=Add to cart
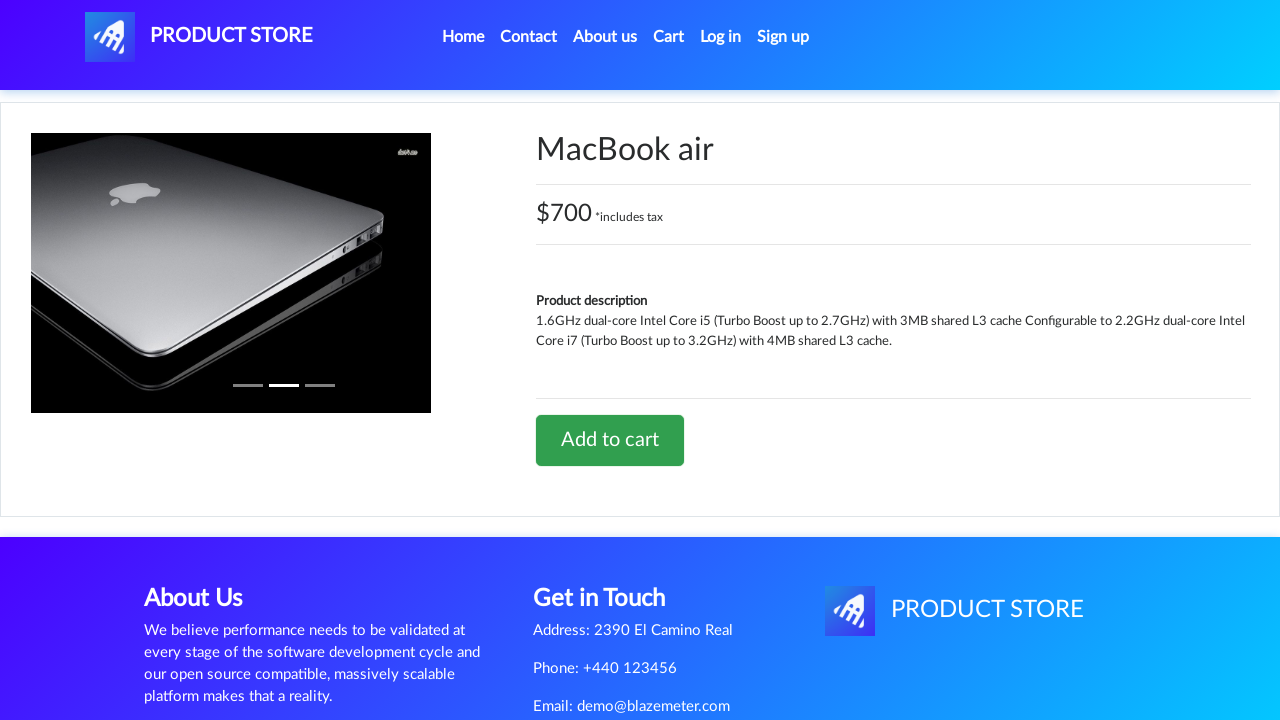

Set up dialog handler to accept alerts
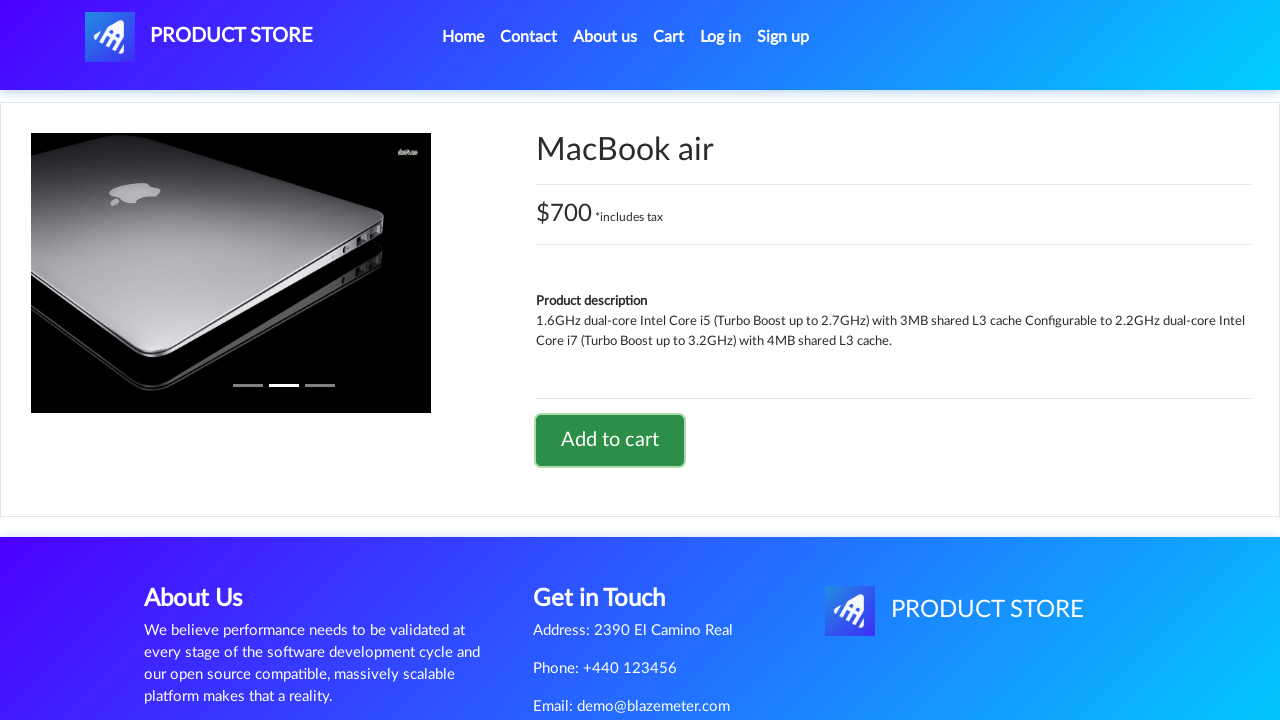

Waited 2 seconds for alert confirmation and cart update
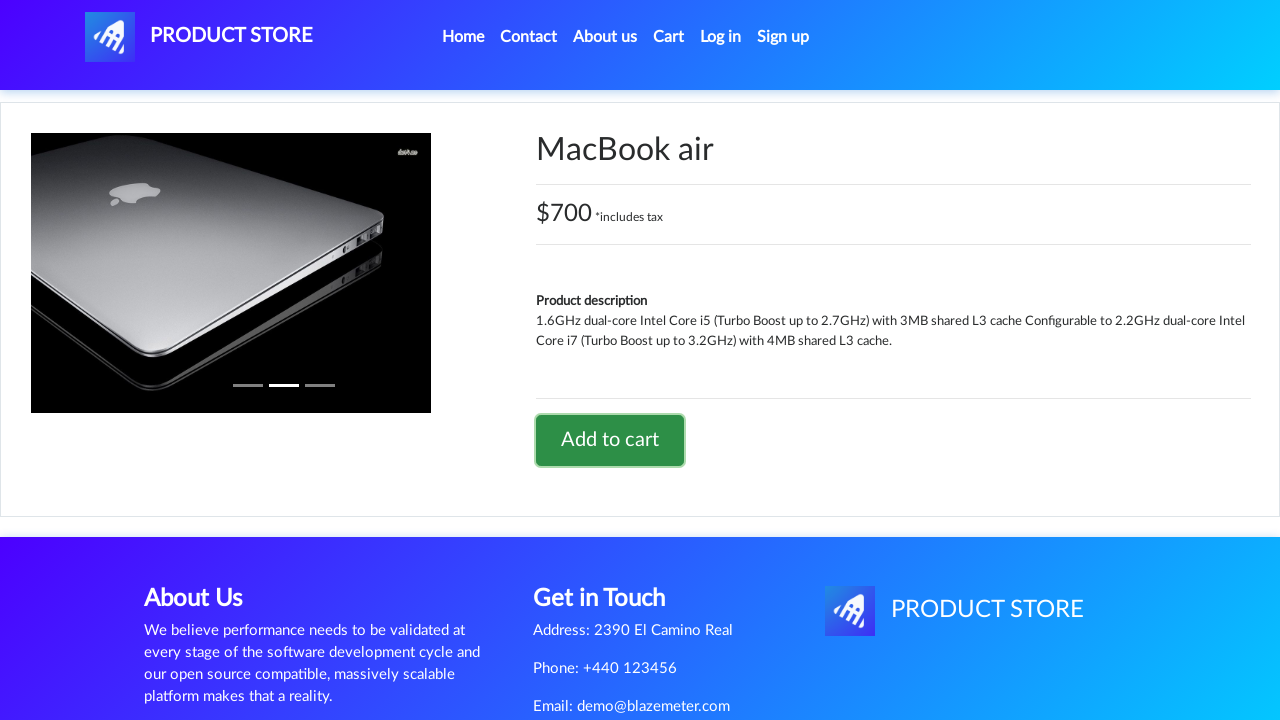

Clicked on Cart link to navigate to cart page at (669, 37) on text=Cart
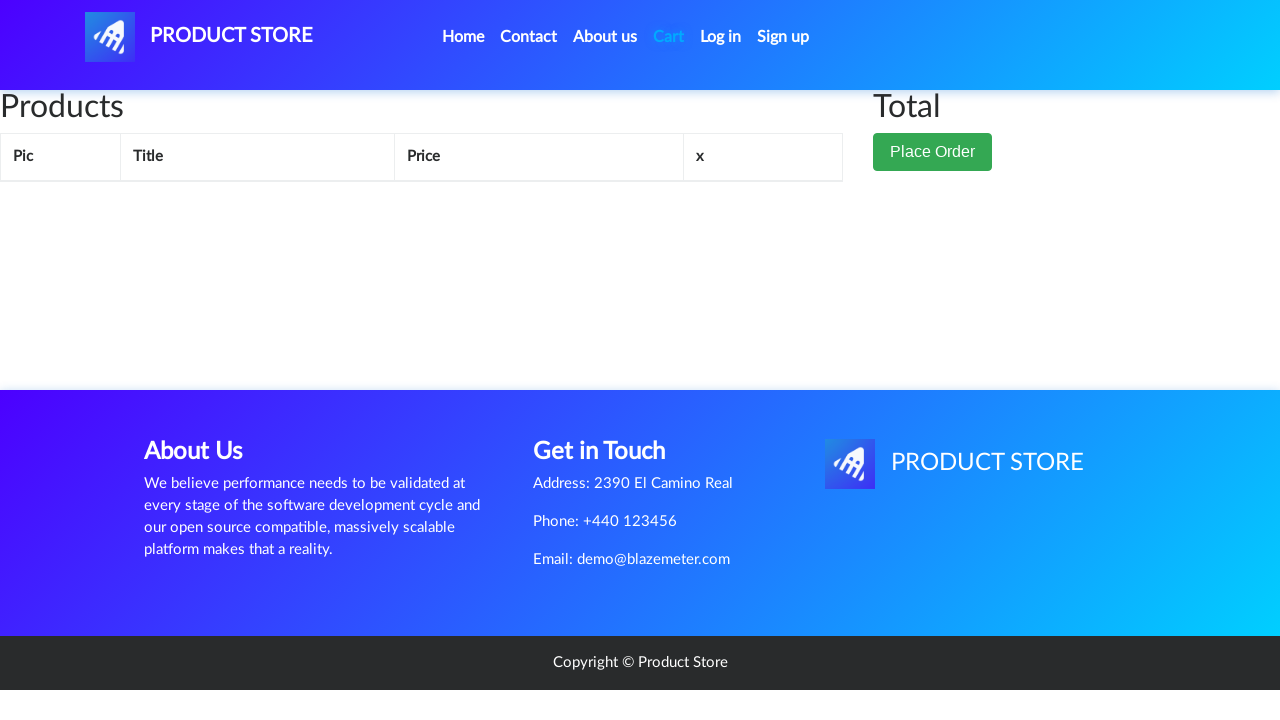

Waited for cart page to load (networkidle)
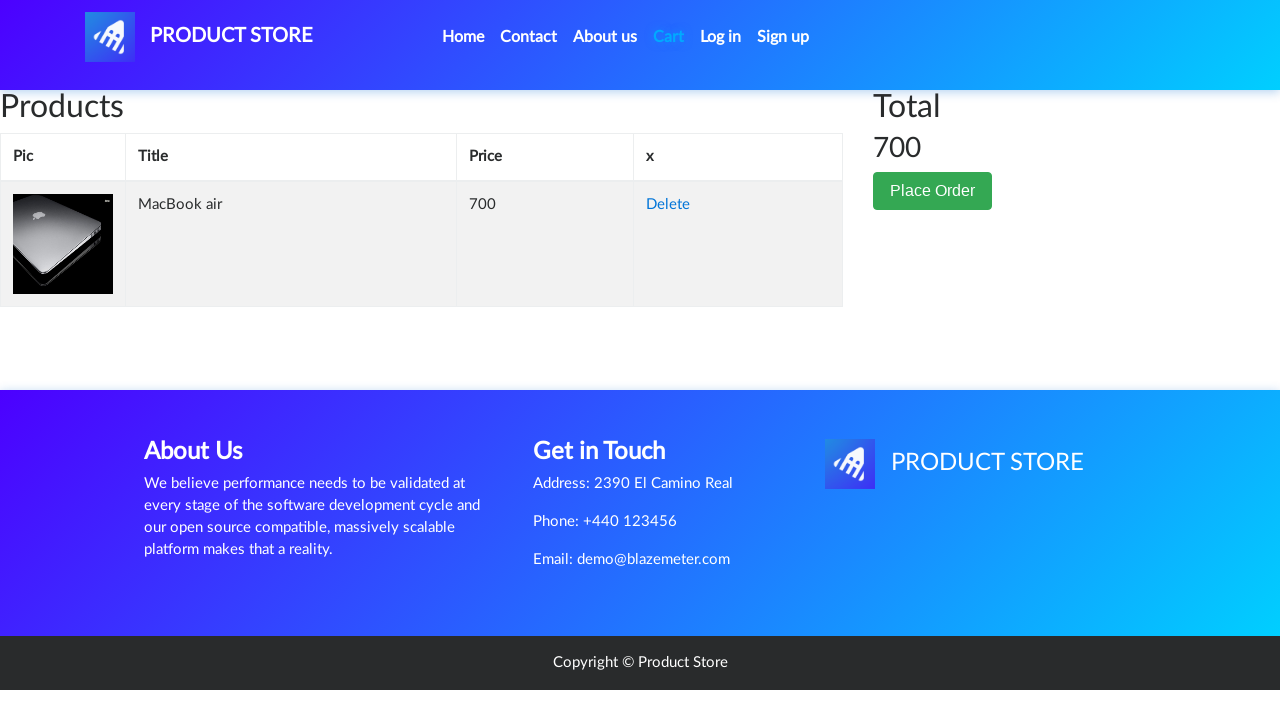

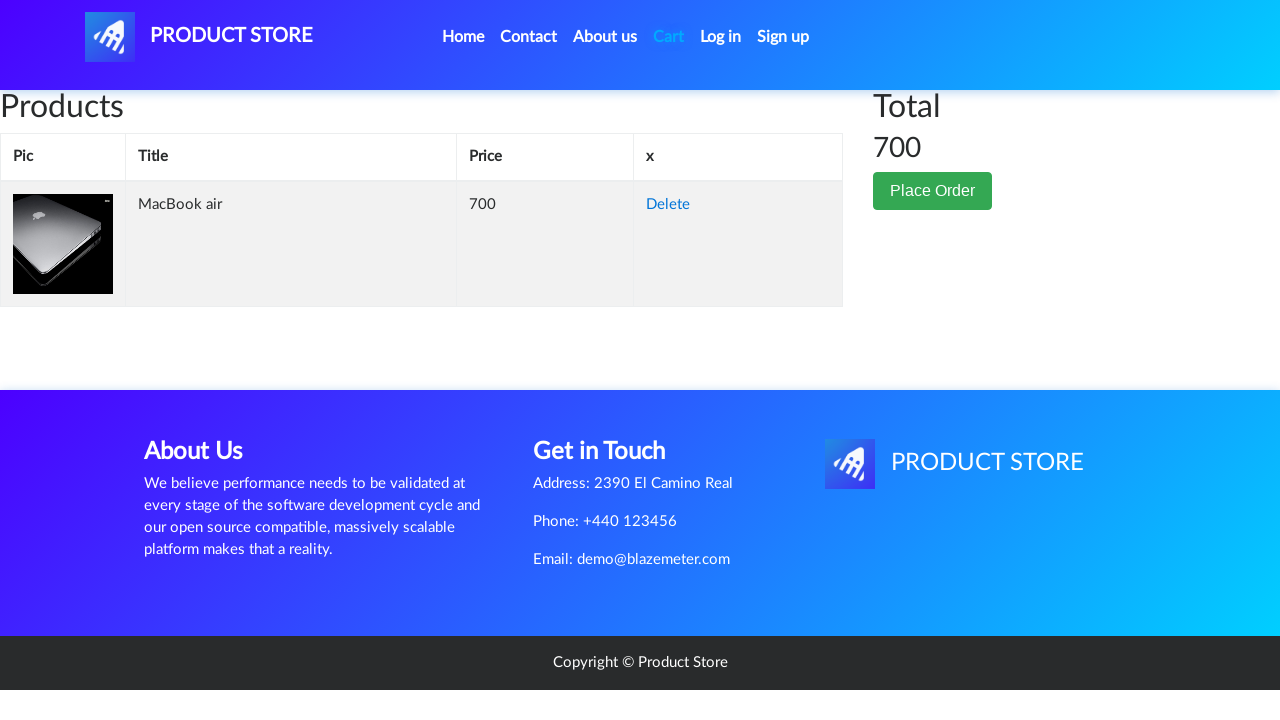